Tests selecting the Male radio button on a radio button demo page and verifies the selection is confirmed by clicking a "Get Value" button and checking the output text.

Starting URL: https://www.lambdatest.com/selenium-playground/radiobutton-demo

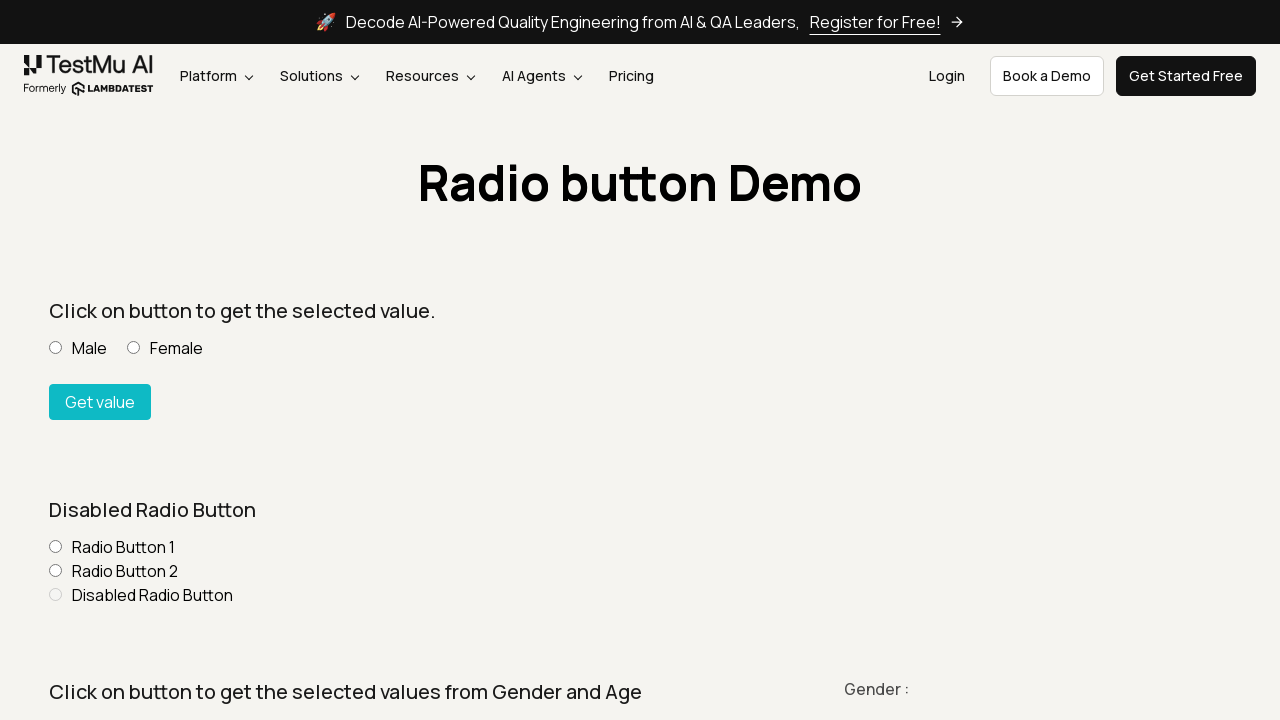

Page header loaded successfully
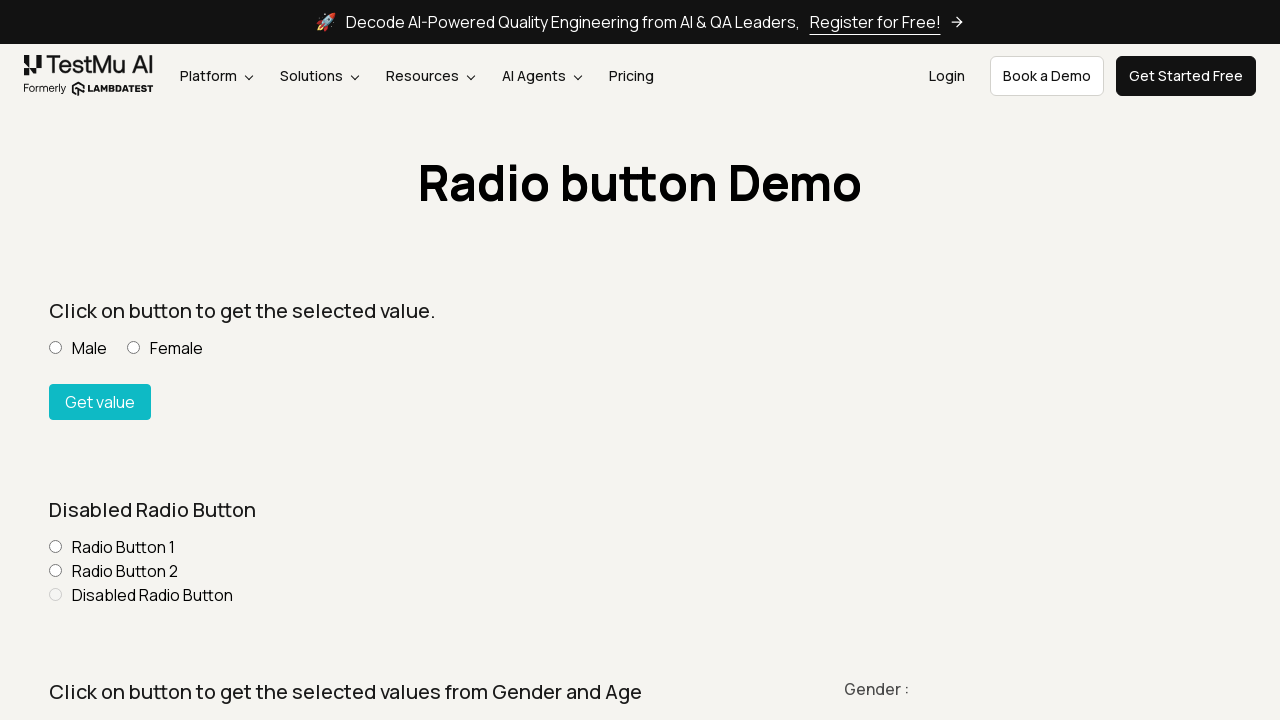

Clicked the Male radio button at (56, 348) on input[value='Male'][name='optradio']
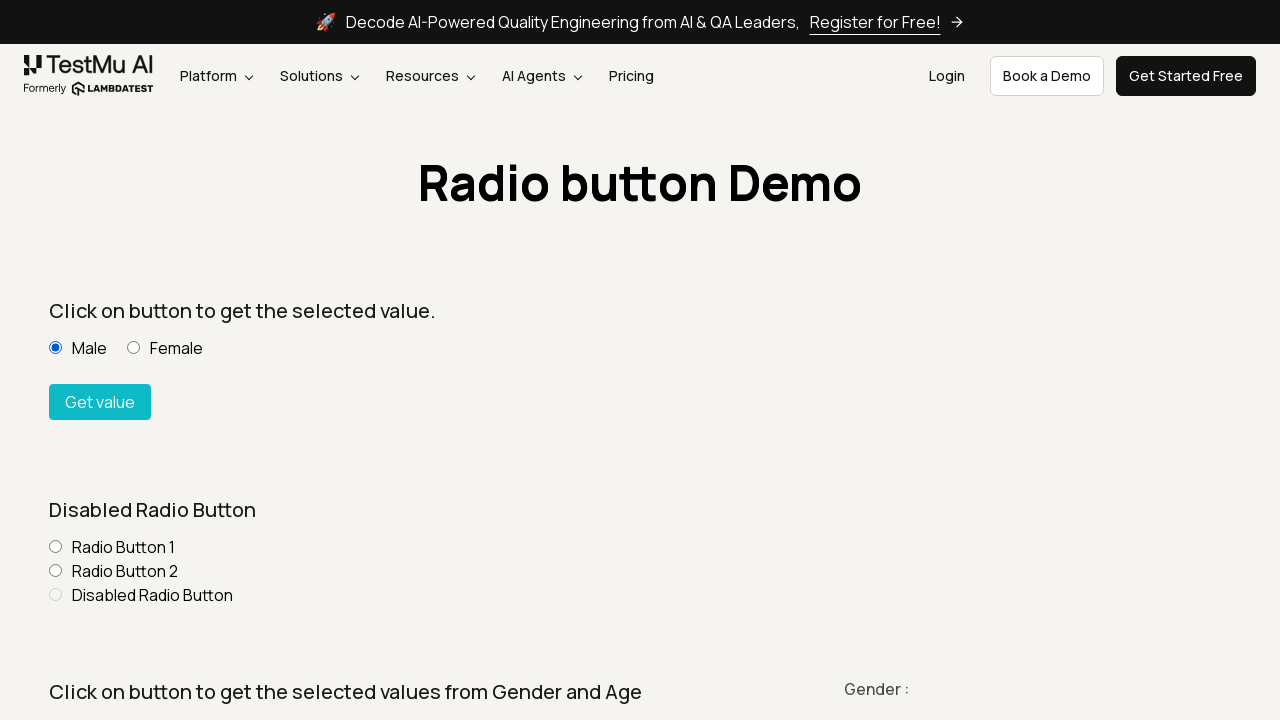

Clicked the Get Value button to verify selection at (100, 402) on #buttoncheck
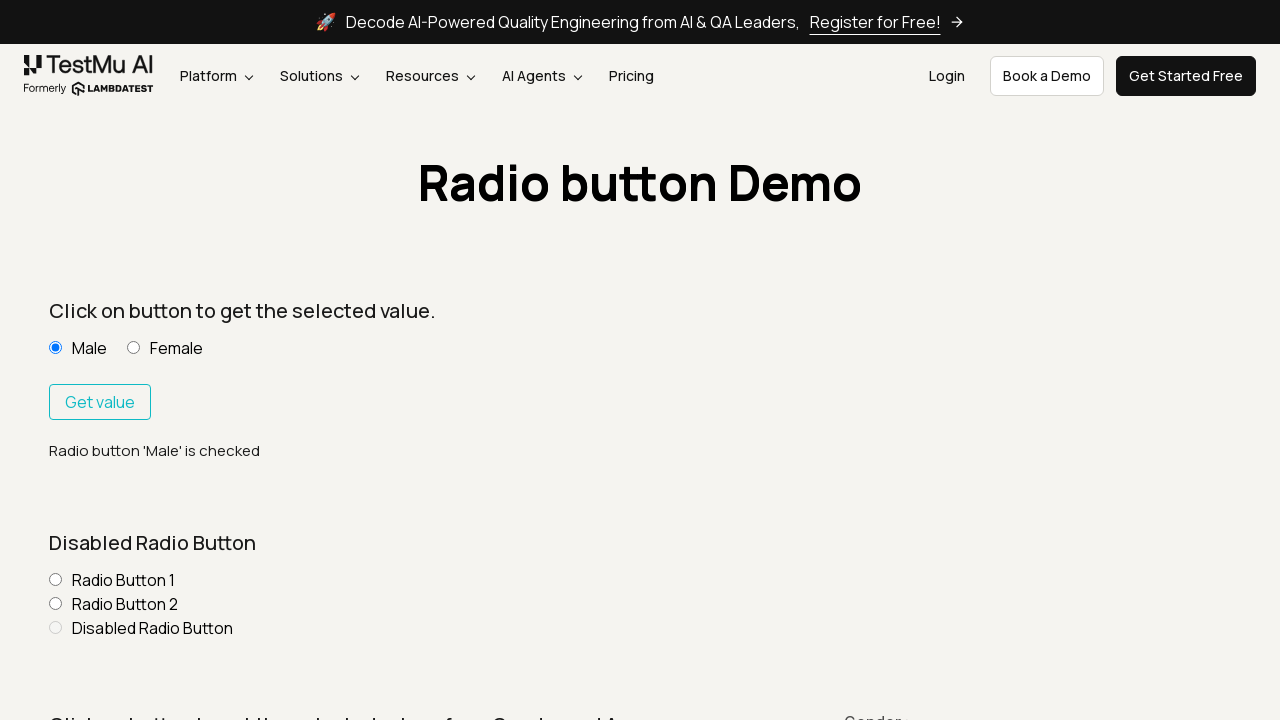

Output text element appeared confirming Male is selected
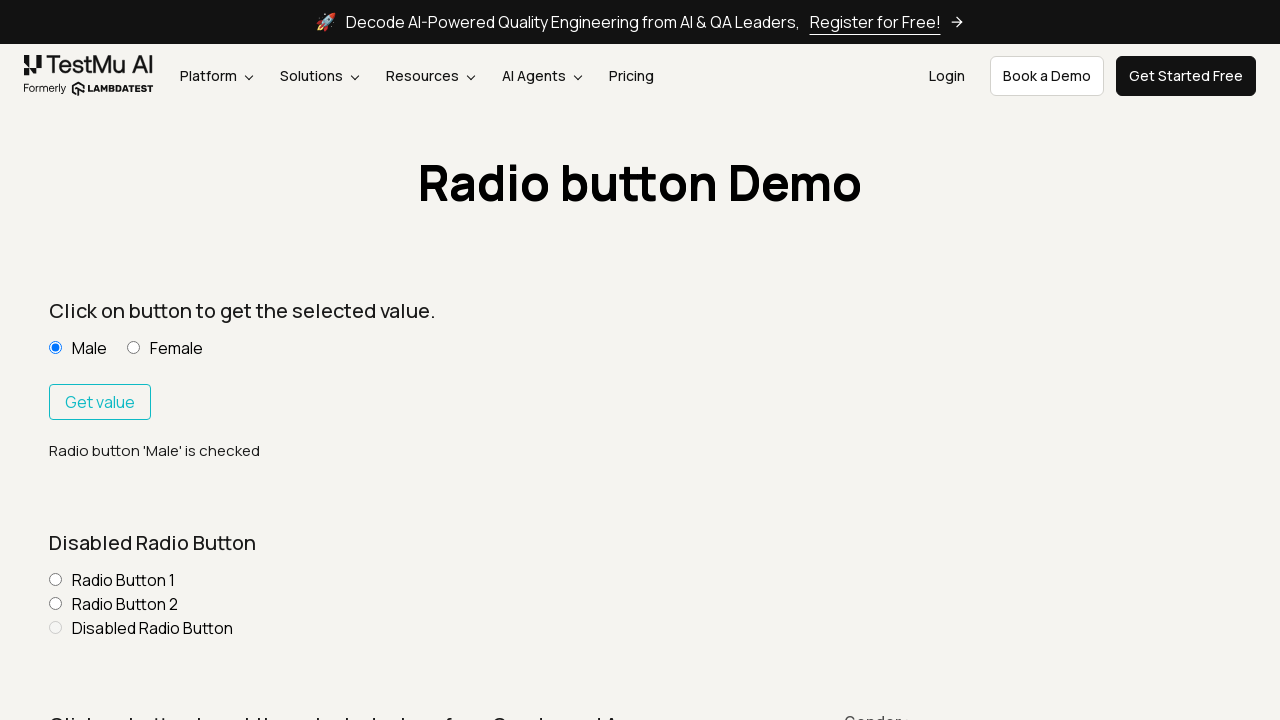

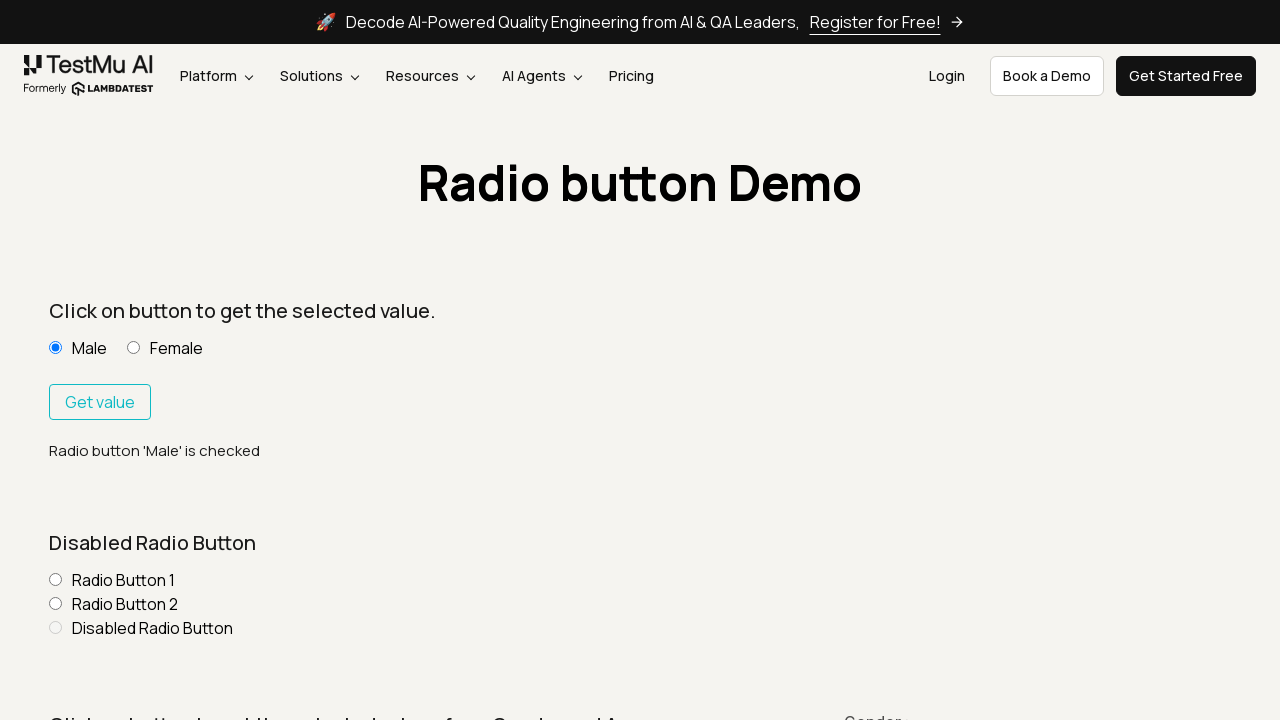